Tests e-commerce functionality by adding multiple items to cart, proceeding to checkout, and applying a promo code

Starting URL: https://rahulshettyacademy.com/seleniumPractise/

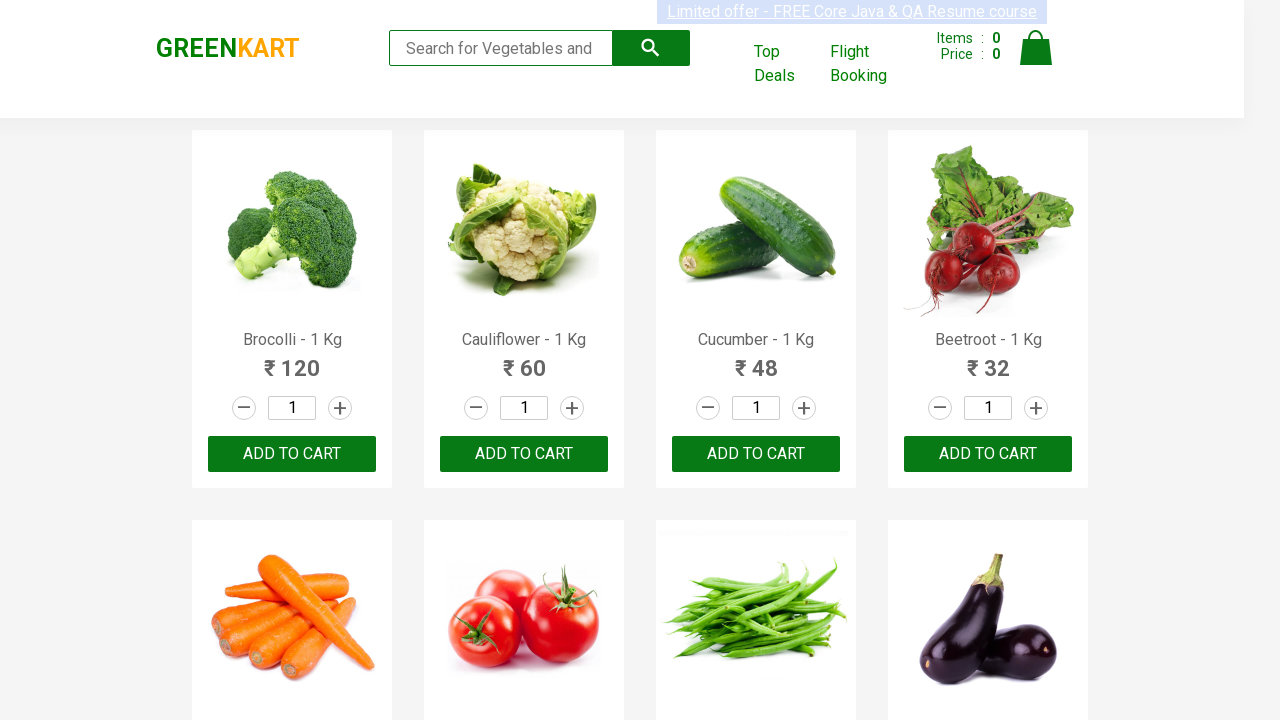

Added cucumber to cart at (756, 454) on xpath=//h4[contains(translate(text(), 'ABCDEFGHIJKLMNOPQRSTUVWXYZ', 'abcdefghijk
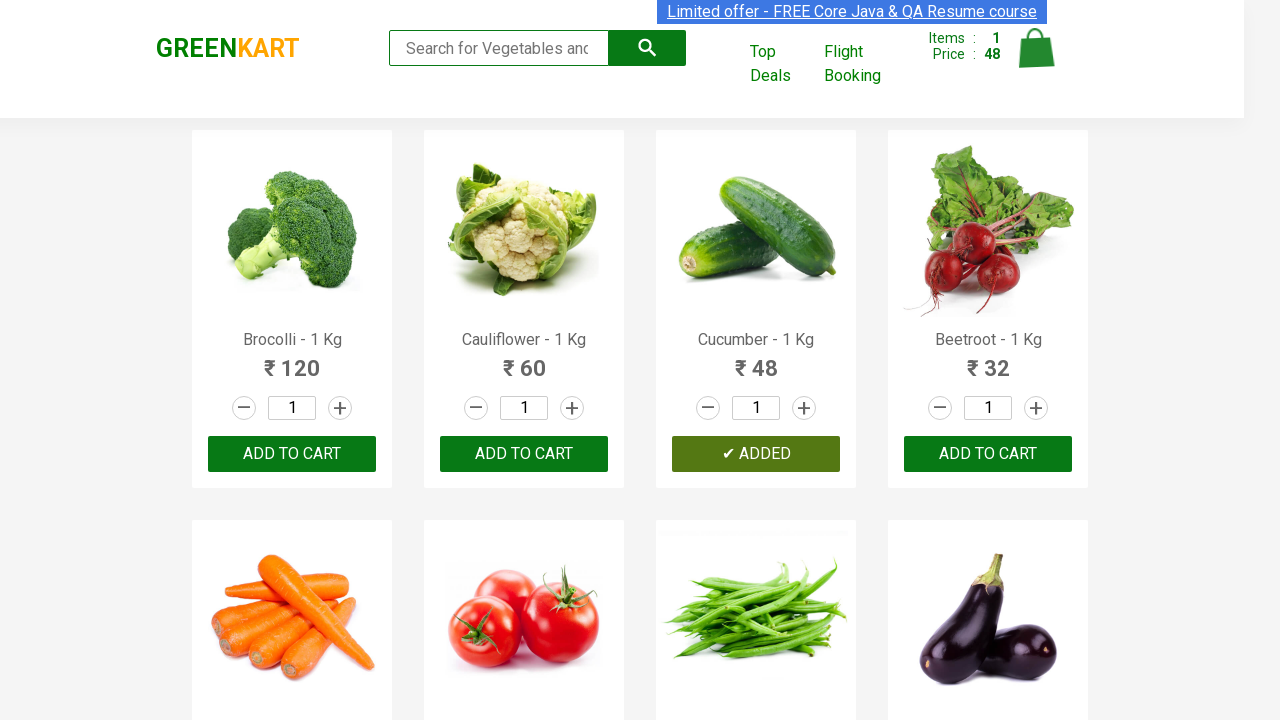

Added tomato to cart at (524, 360) on xpath=//h4[contains(translate(text(), 'ABCDEFGHIJKLMNOPQRSTUVWXYZ', 'abcdefghijk
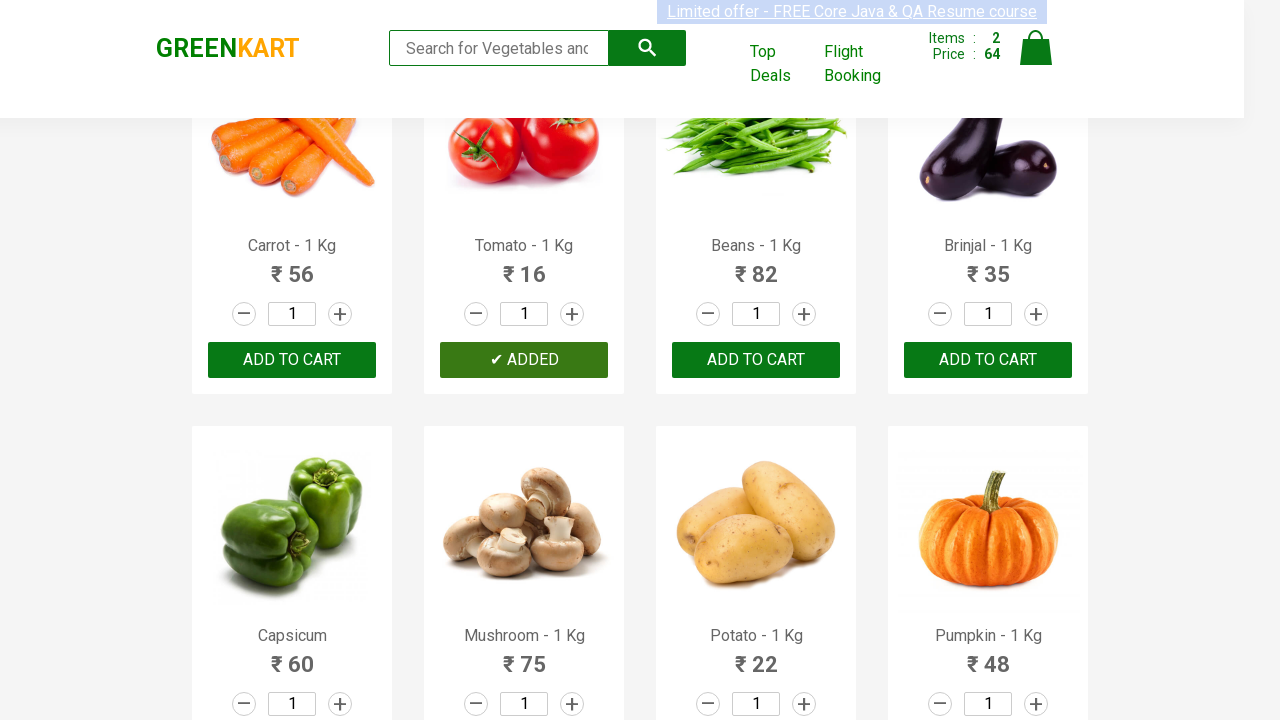

Added carrot to cart at (292, 360) on xpath=//h4[contains(translate(text(), 'ABCDEFGHIJKLMNOPQRSTUVWXYZ', 'abcdefghijk
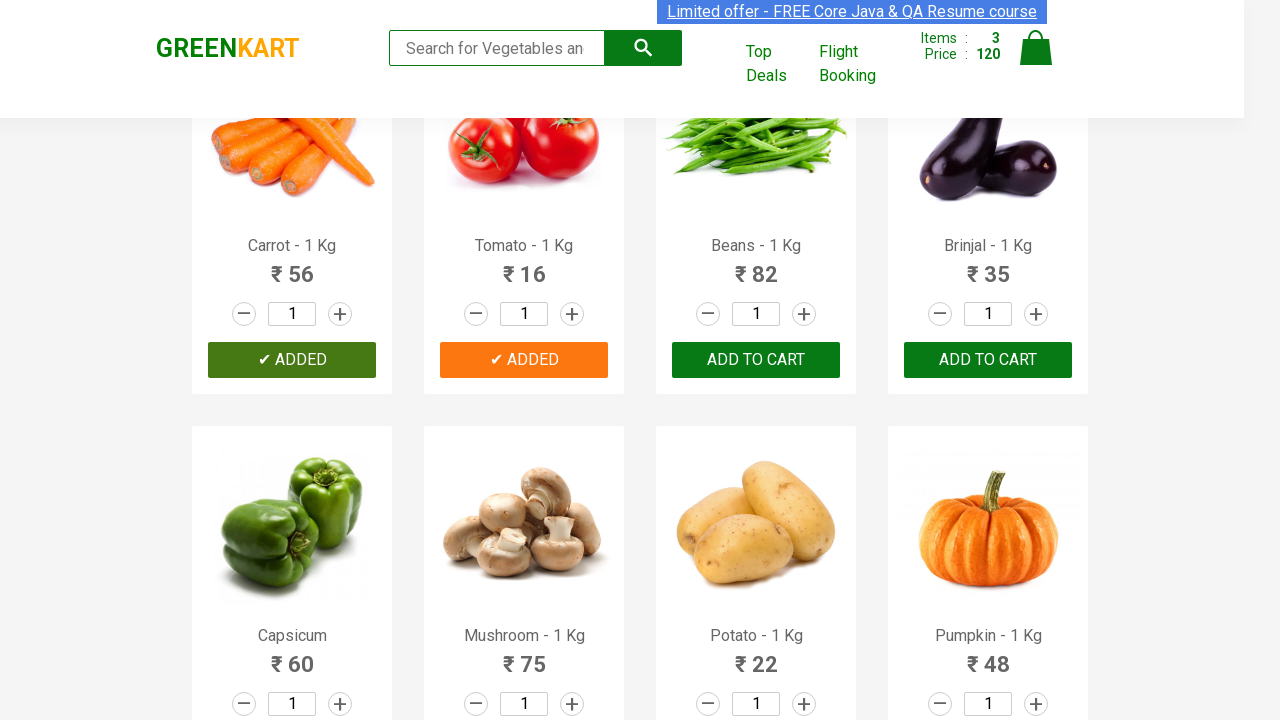

Added banana to cart at (988, 360) on xpath=//h4[contains(translate(text(), 'ABCDEFGHIJKLMNOPQRSTUVWXYZ', 'abcdefghijk
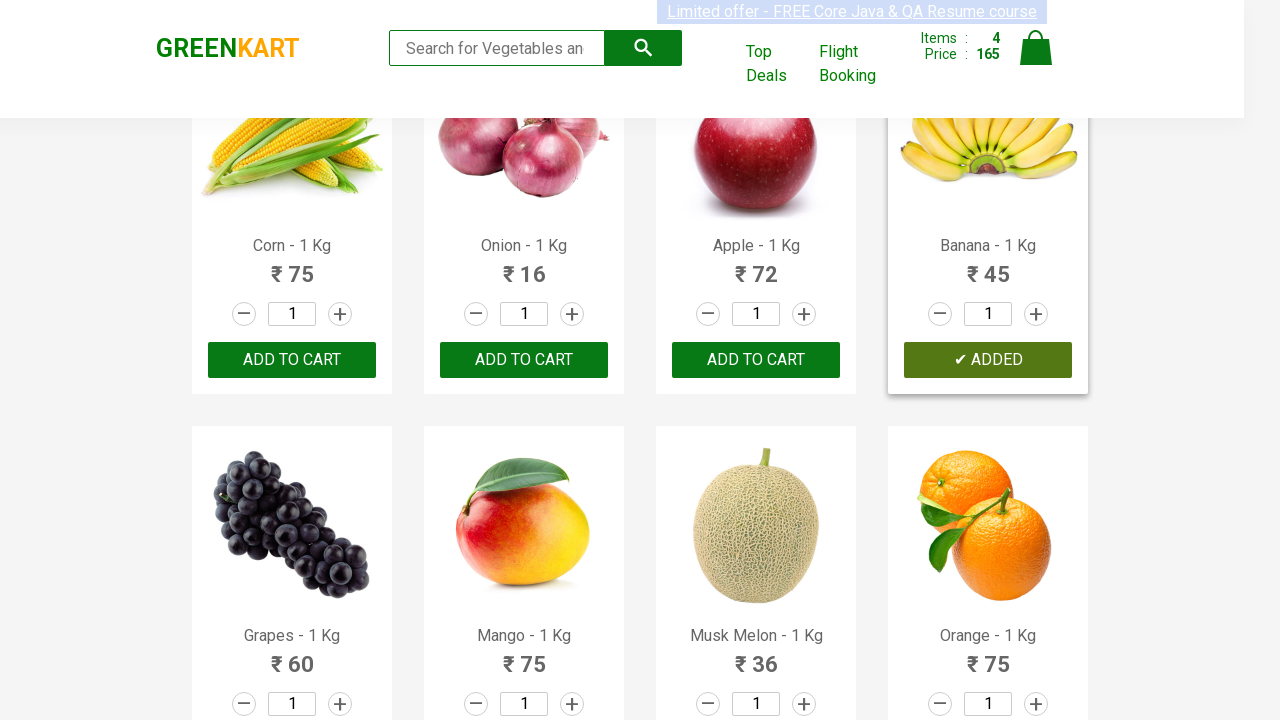

Added corn to cart at (292, 360) on xpath=//h4[contains(translate(text(), 'ABCDEFGHIJKLMNOPQRSTUVWXYZ', 'abcdefghijk
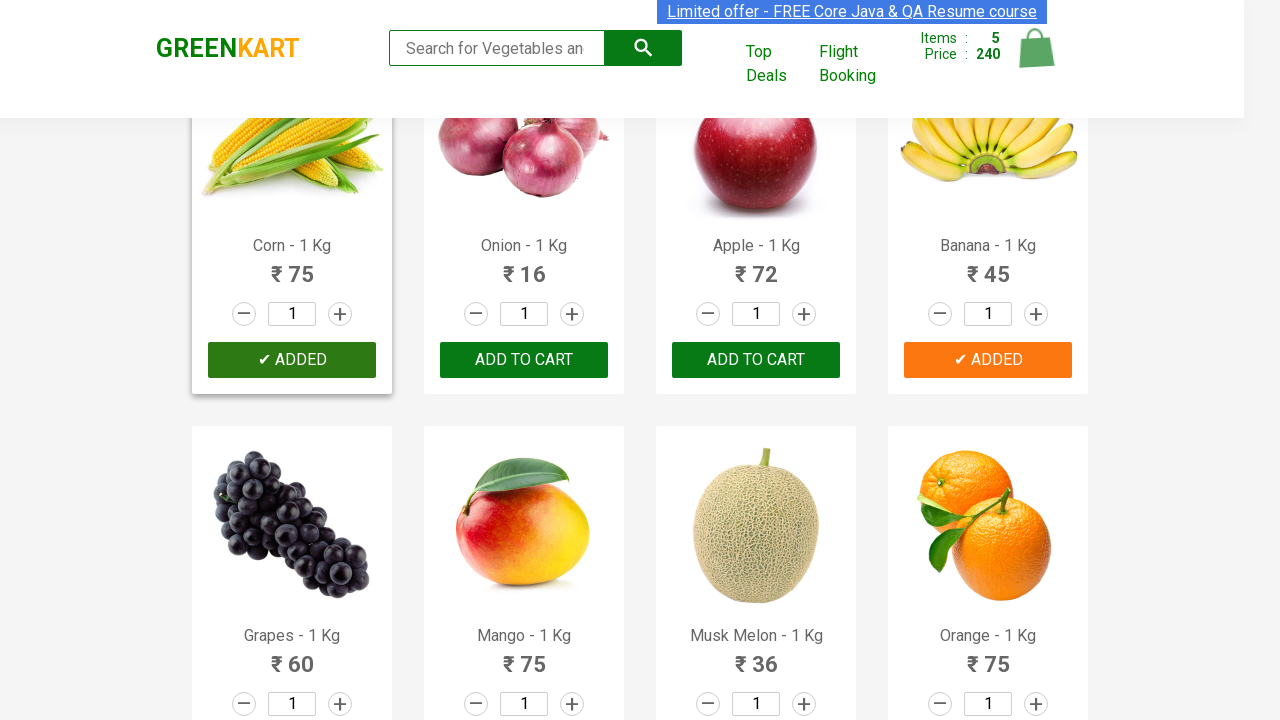

Clicked on cart icon to view cart at (1036, 59) on xpath=//a[@class='cart-icon']
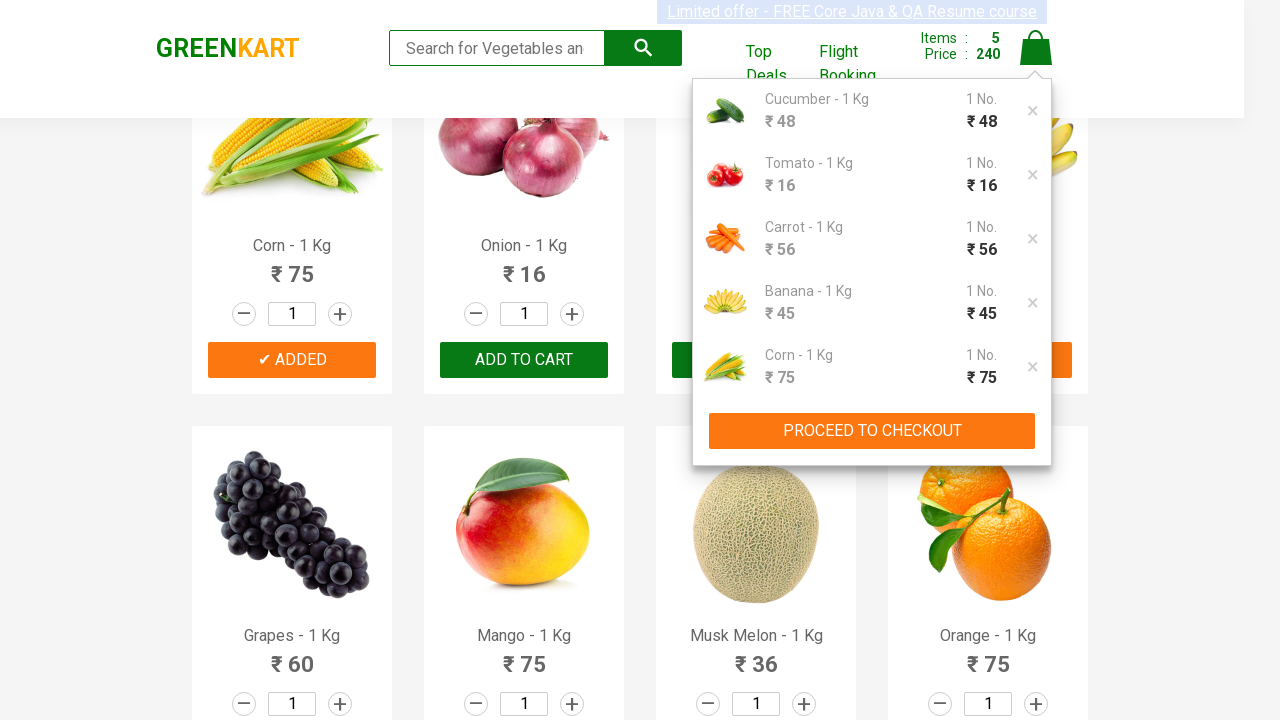

Clicked PROCEED TO CHECKOUT button at (872, 431) on xpath=//button[text()='PROCEED TO CHECKOUT']
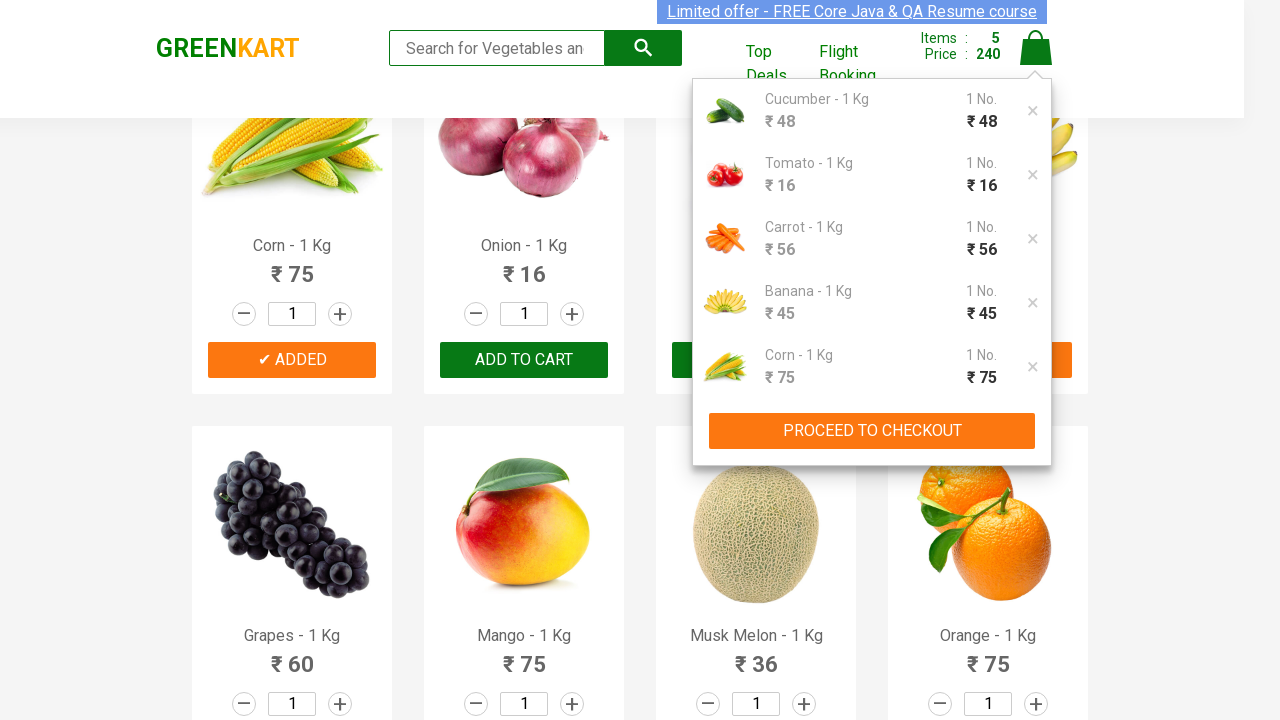

Promo code field loaded
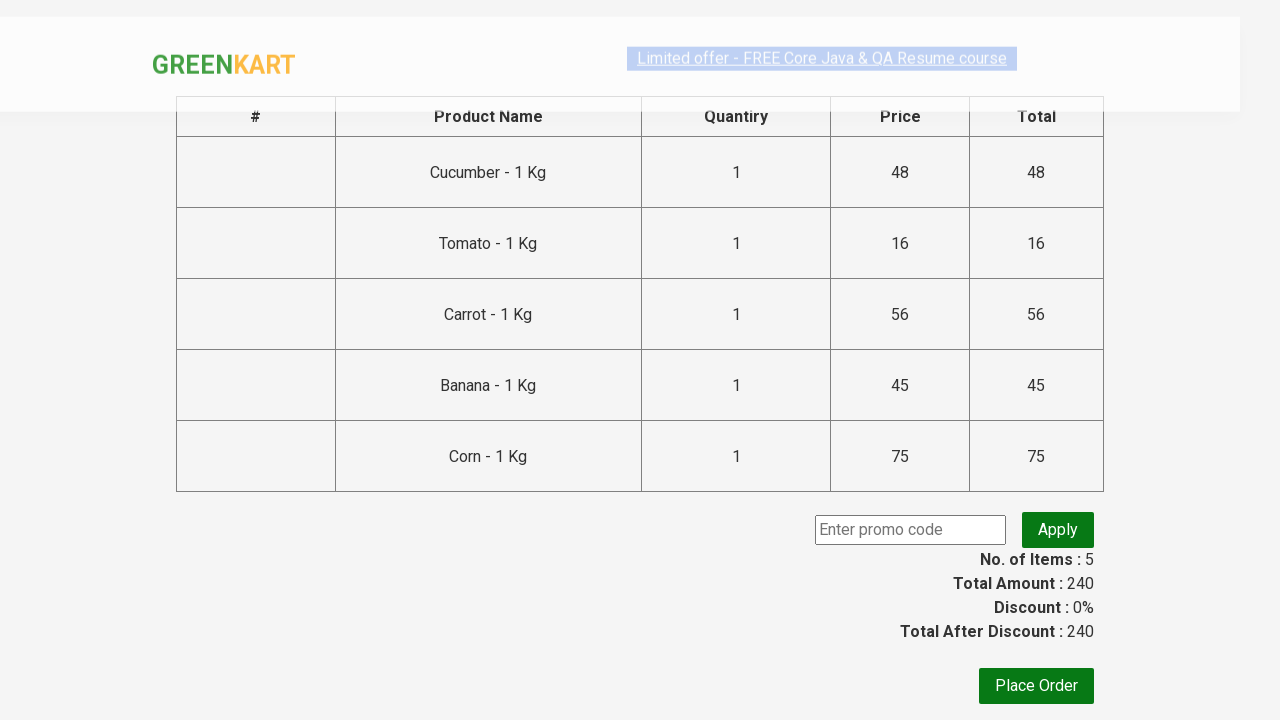

Entered promo code 'rahulshettyacademy' on //input[@class='promoCode']
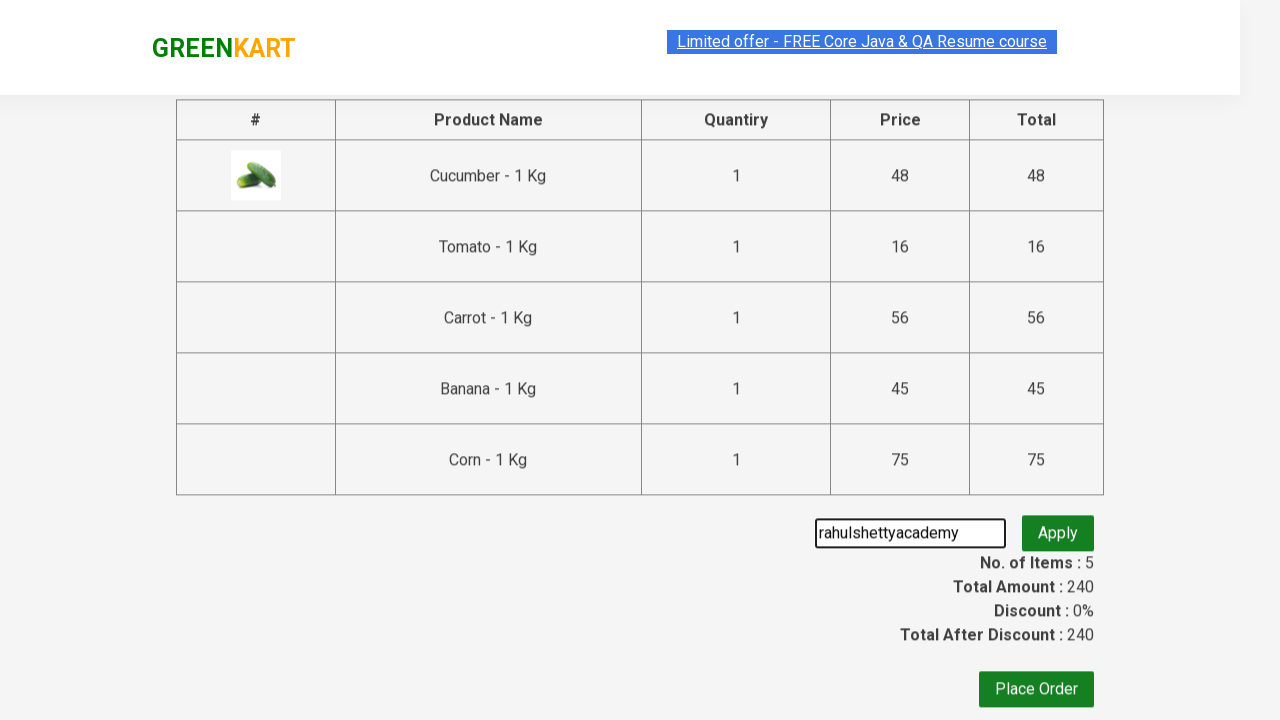

Clicked Apply button to apply promo code at (1058, 530) on xpath=//button[text()='Apply']
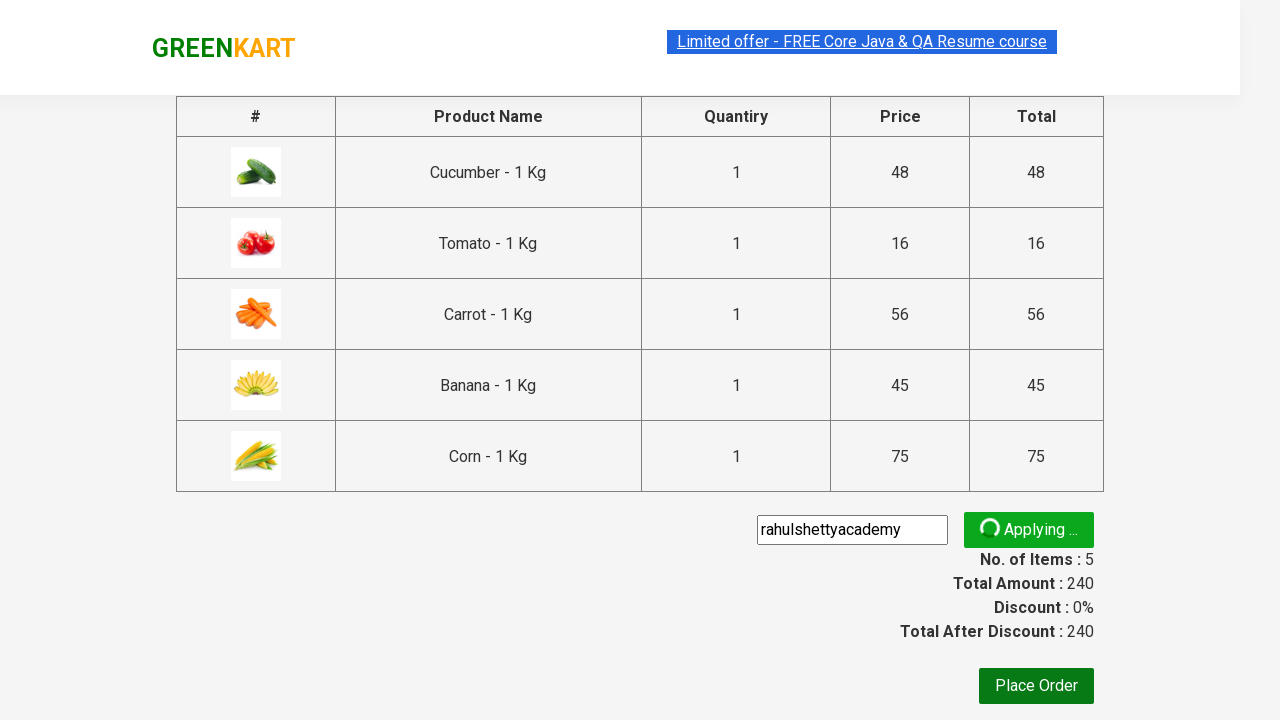

Promo code successfully applied - confirmation message appeared
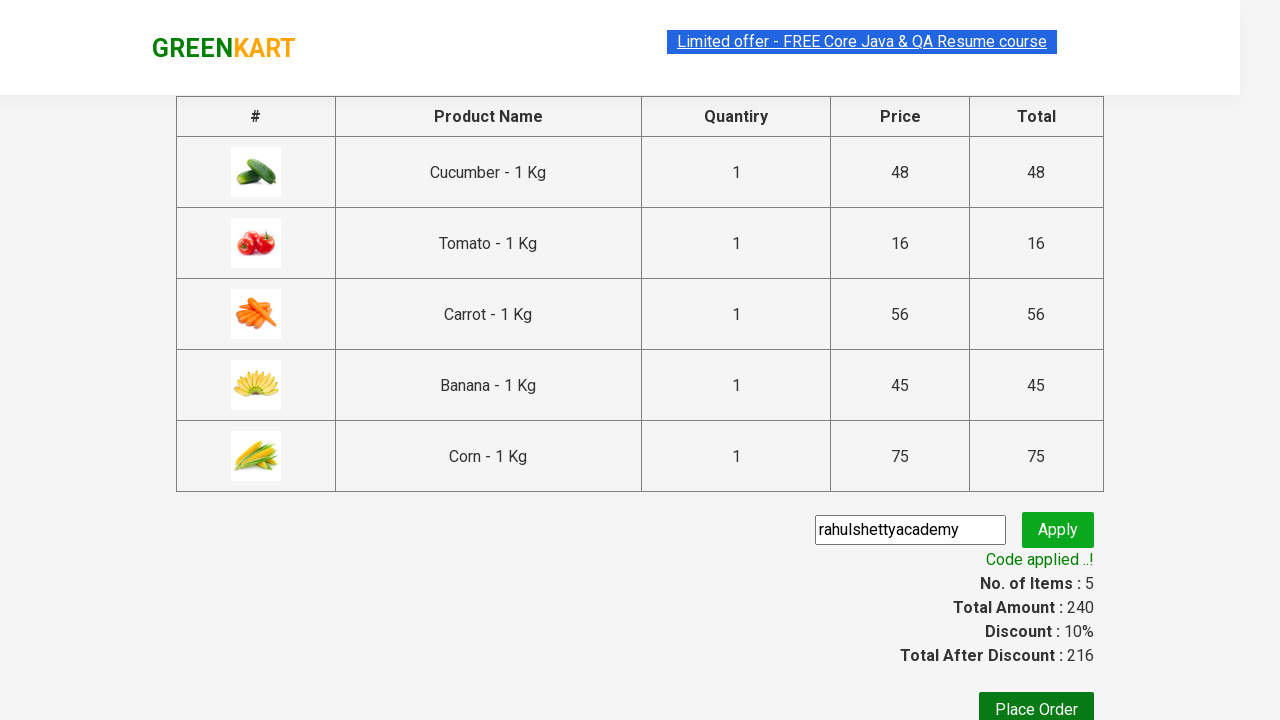

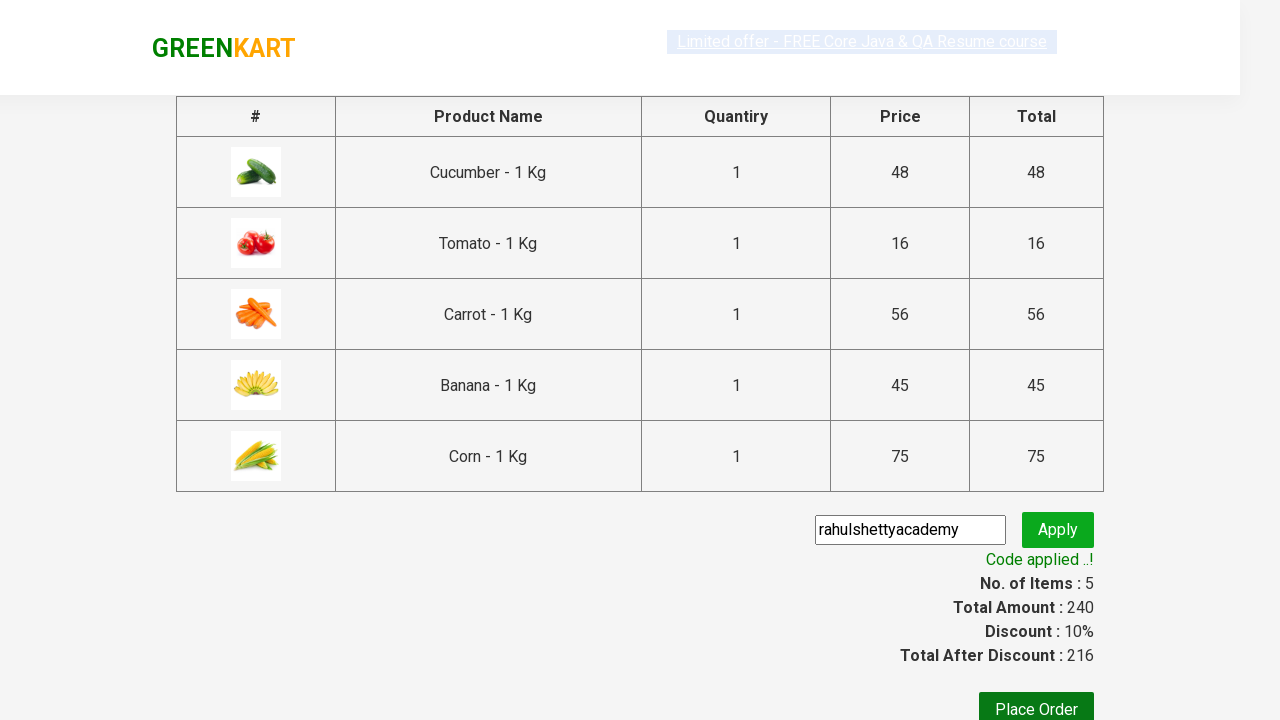